Tests dynamic loading functionality with fluent waits by clicking a start button and waiting for loading to complete before verifying the result

Starting URL: http://the-internet.herokuapp.com/dynamic_loading/1

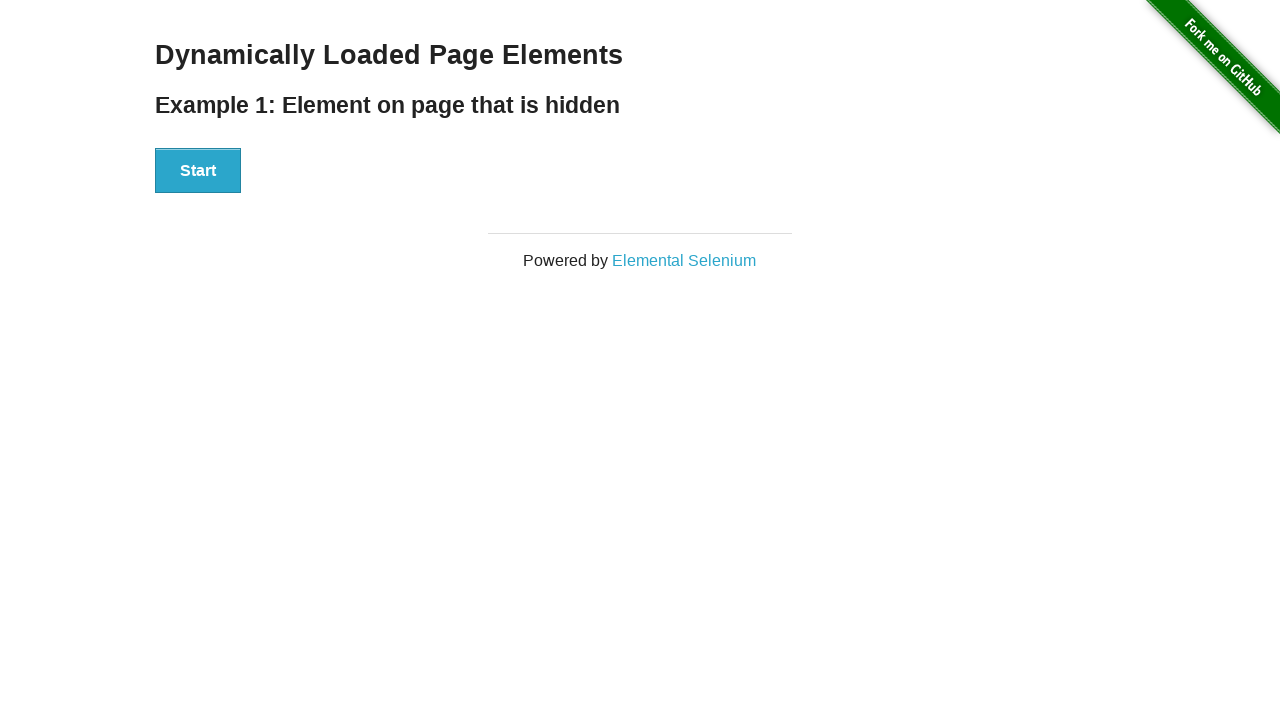

Start button became visible
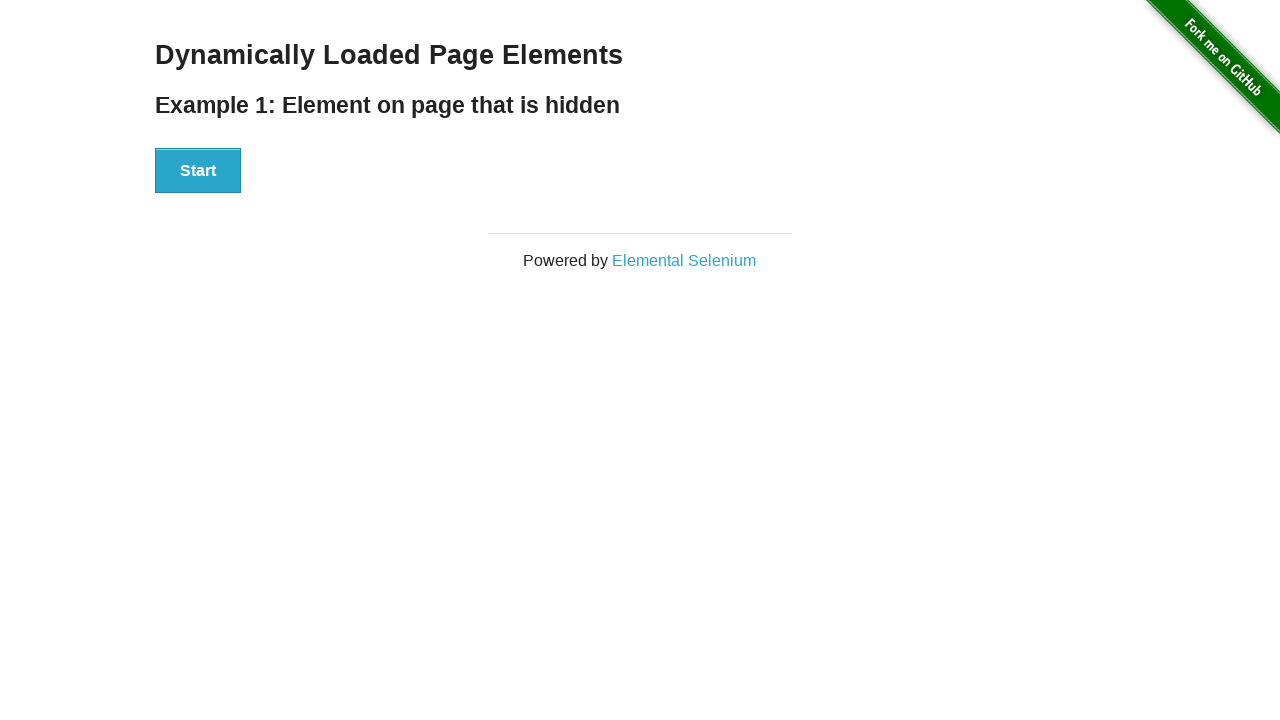

Clicked the start button to initiate dynamic loading at (198, 171) on button
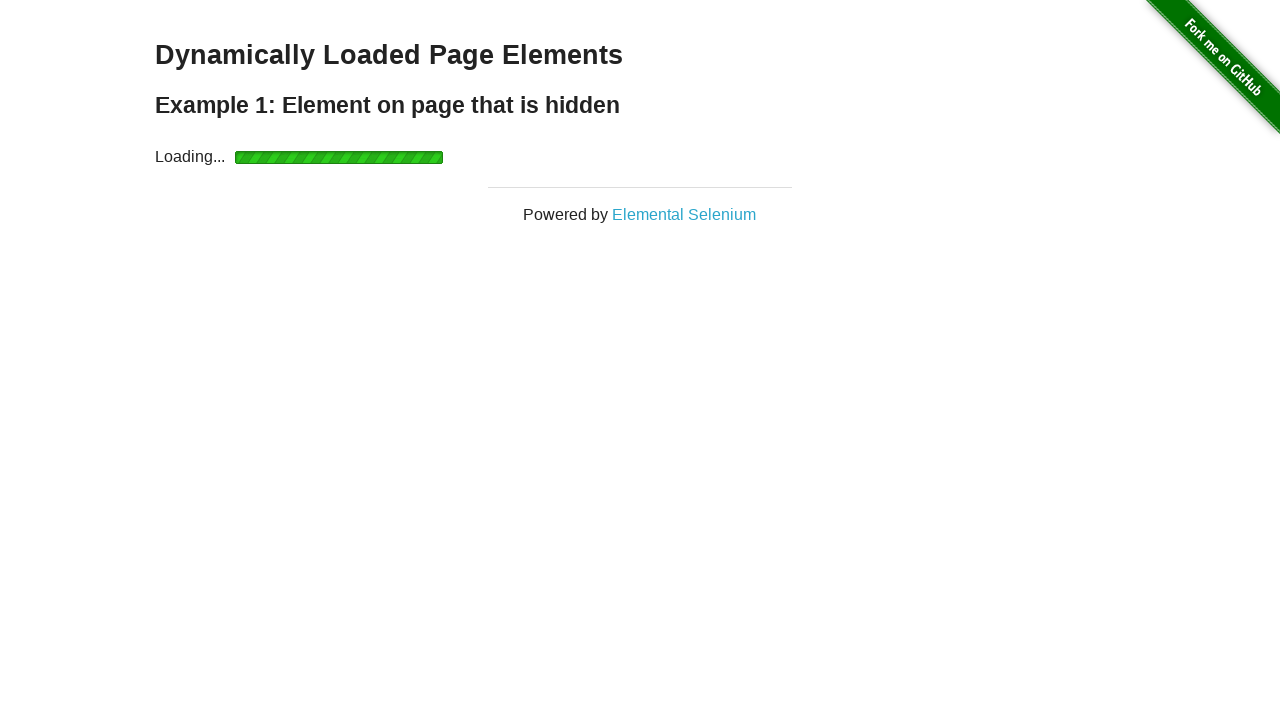

Start button became hidden after click
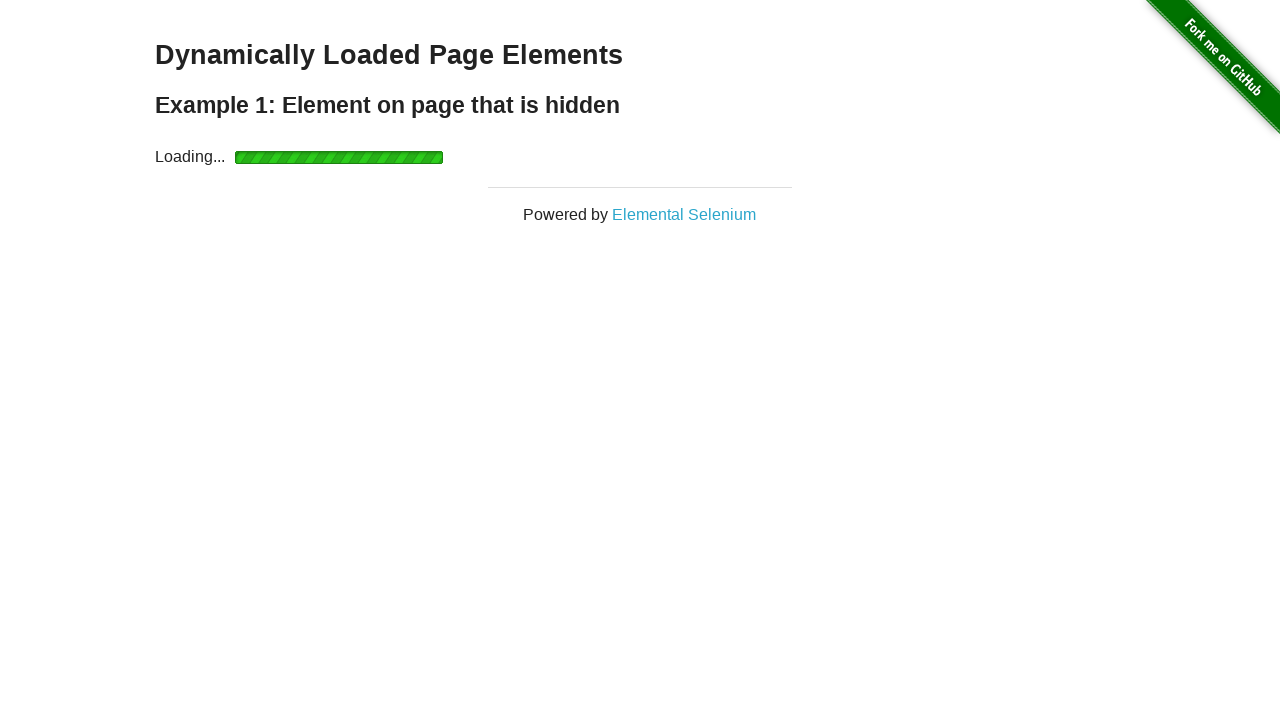

Loading indicator appeared
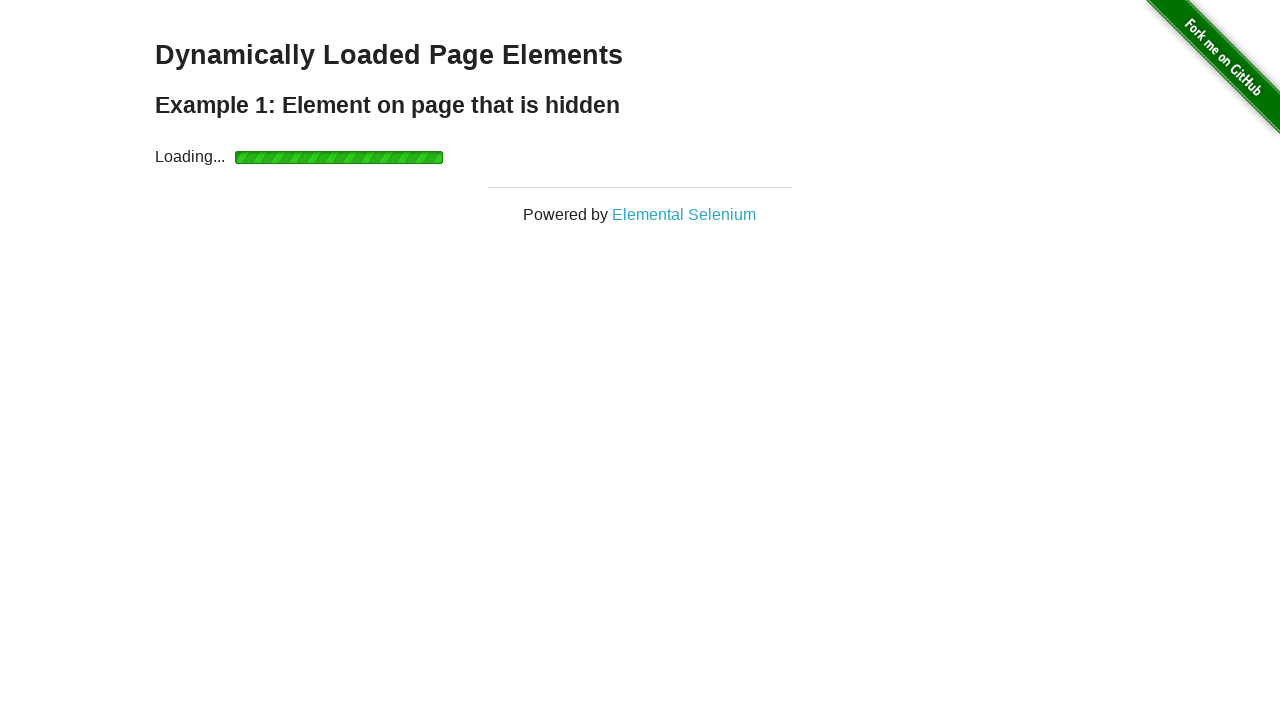

Loading indicator disappeared after processing
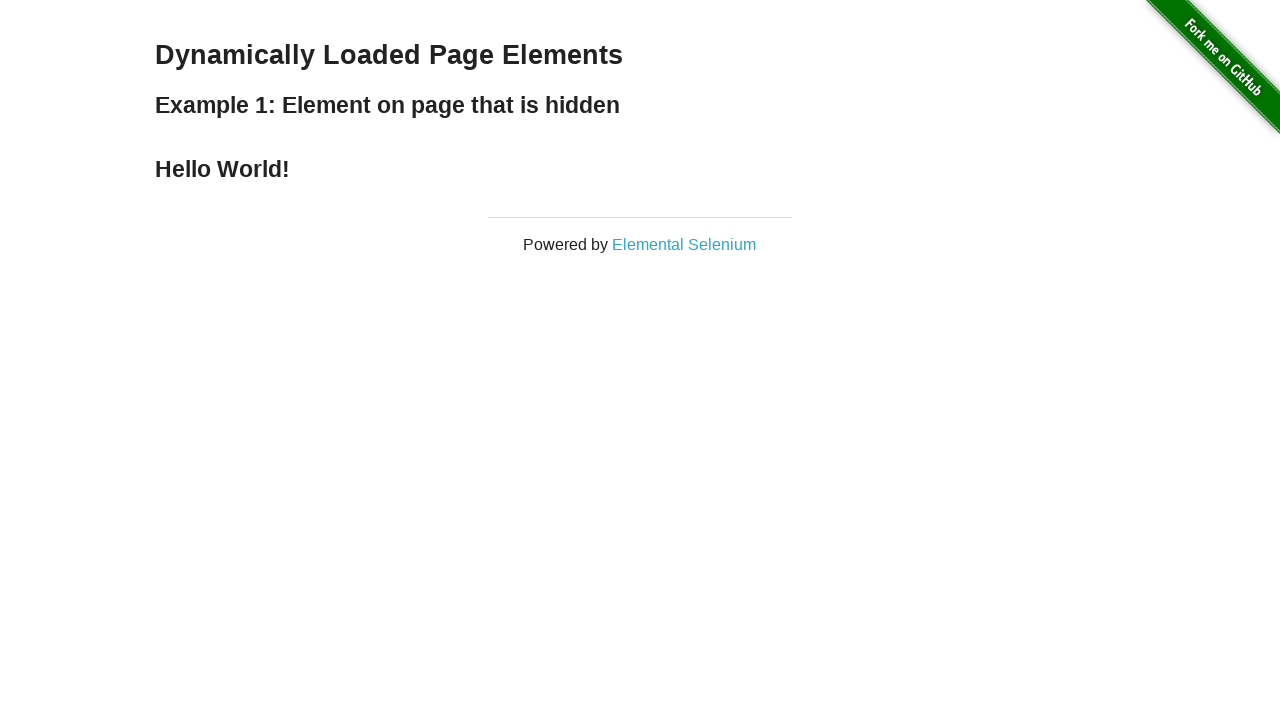

Finish element became visible, confirming dynamic loading completed successfully
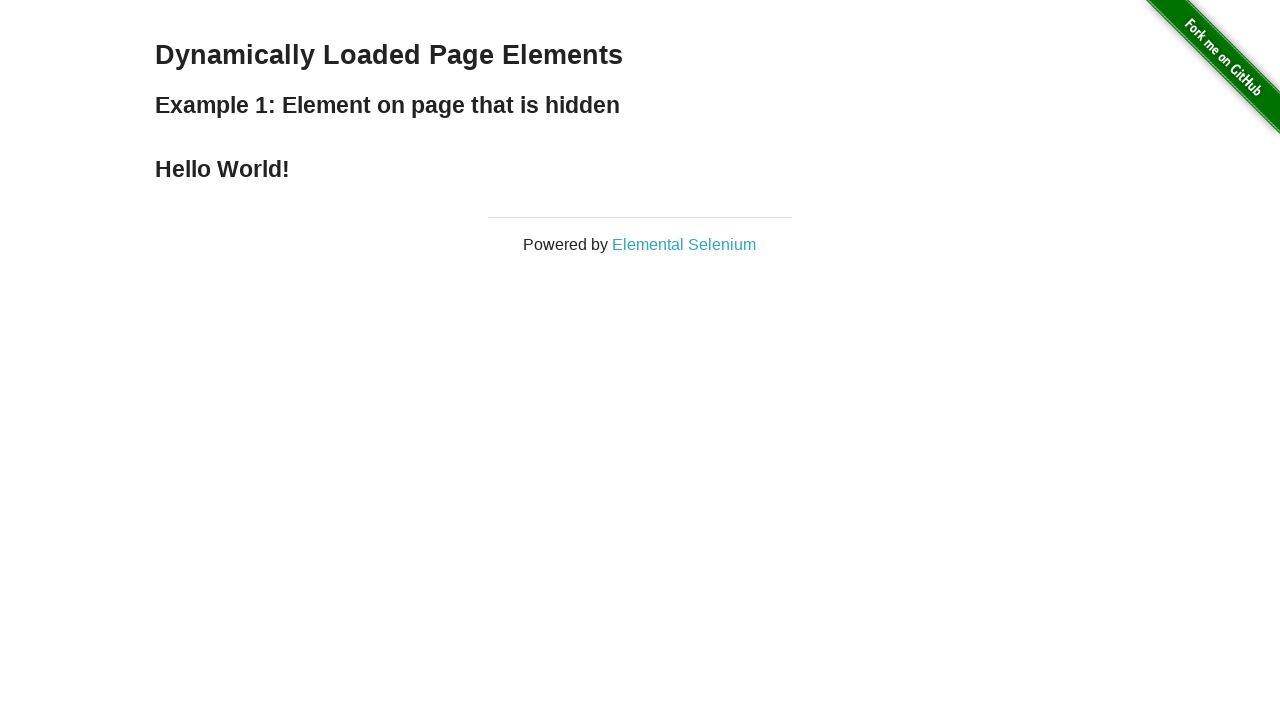

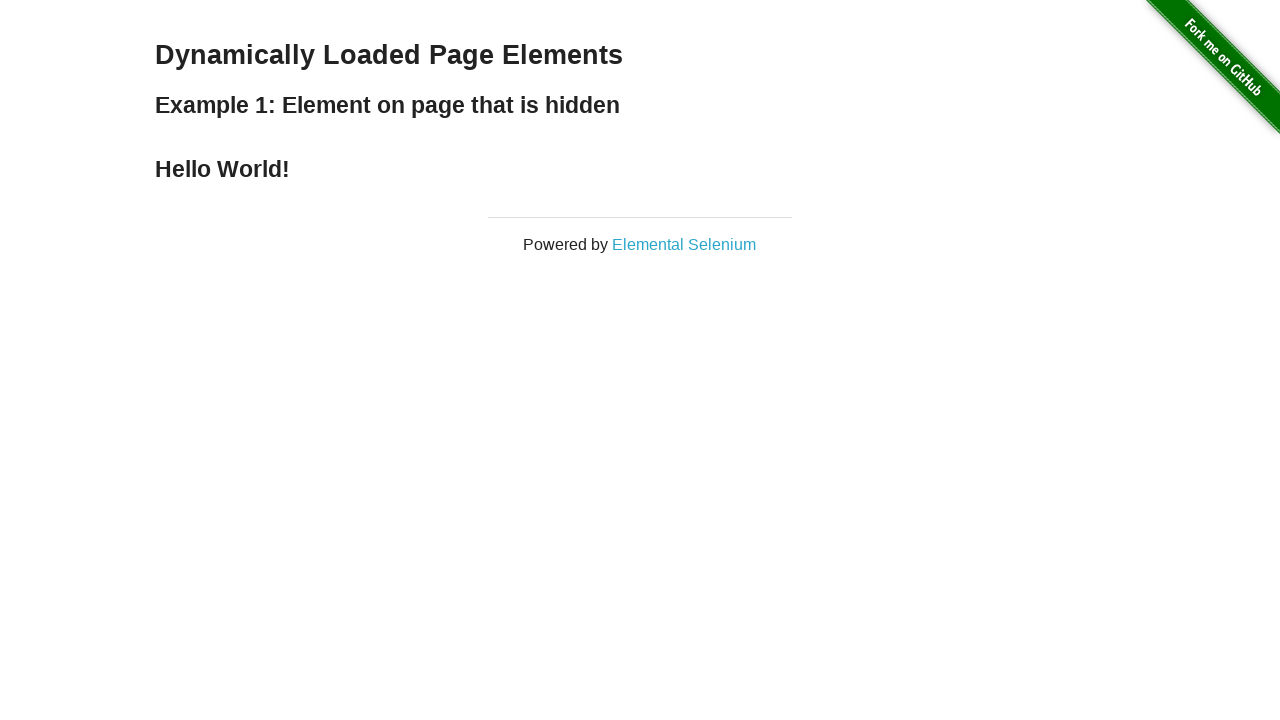